Tests window popup functionality by clicking button to open new window and switching to it

Starting URL: http://www.qualifiez.fr/examples/Selenium/project-list.php

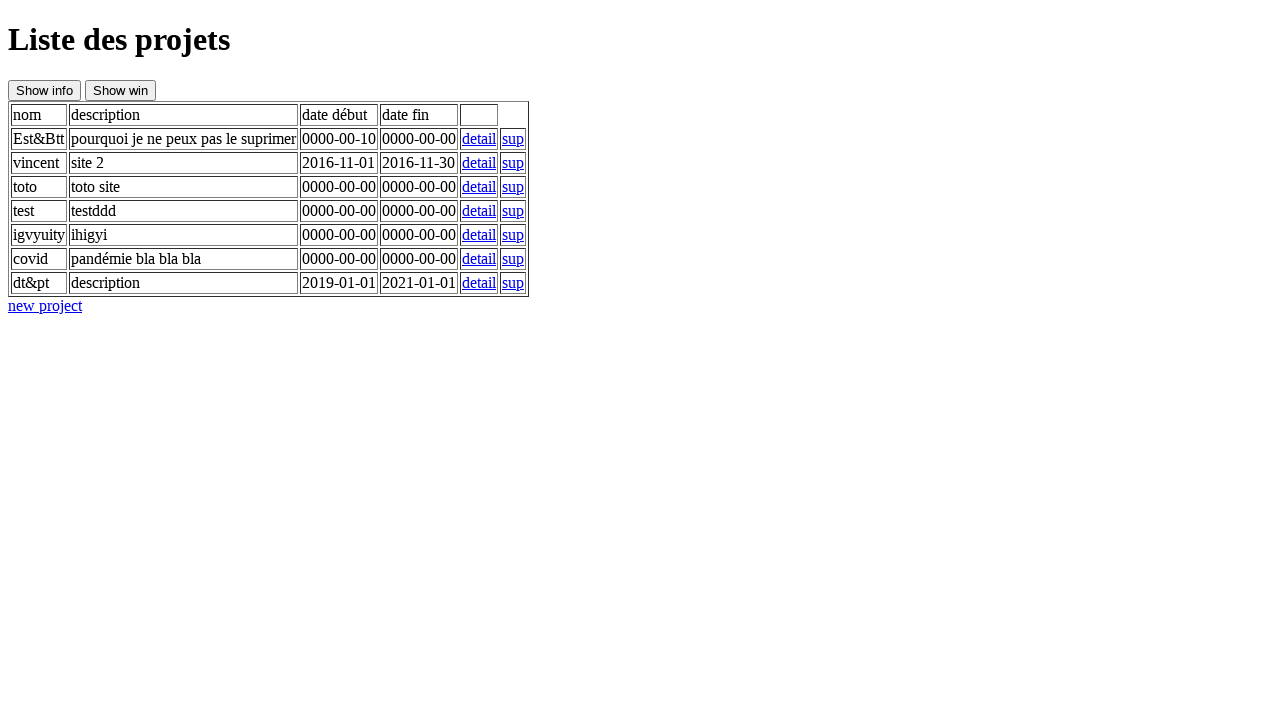

Clicked button to open new window at (120, 90) on #btnNewWindow
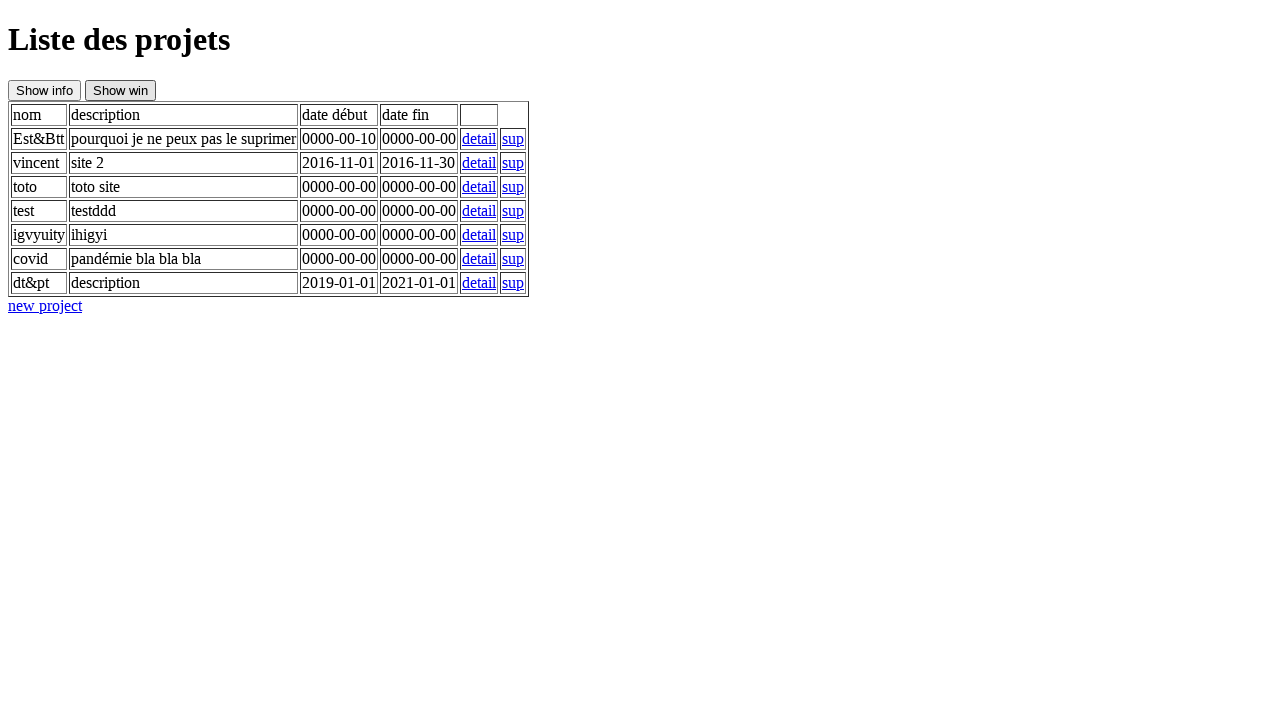

New window opened and page object captured
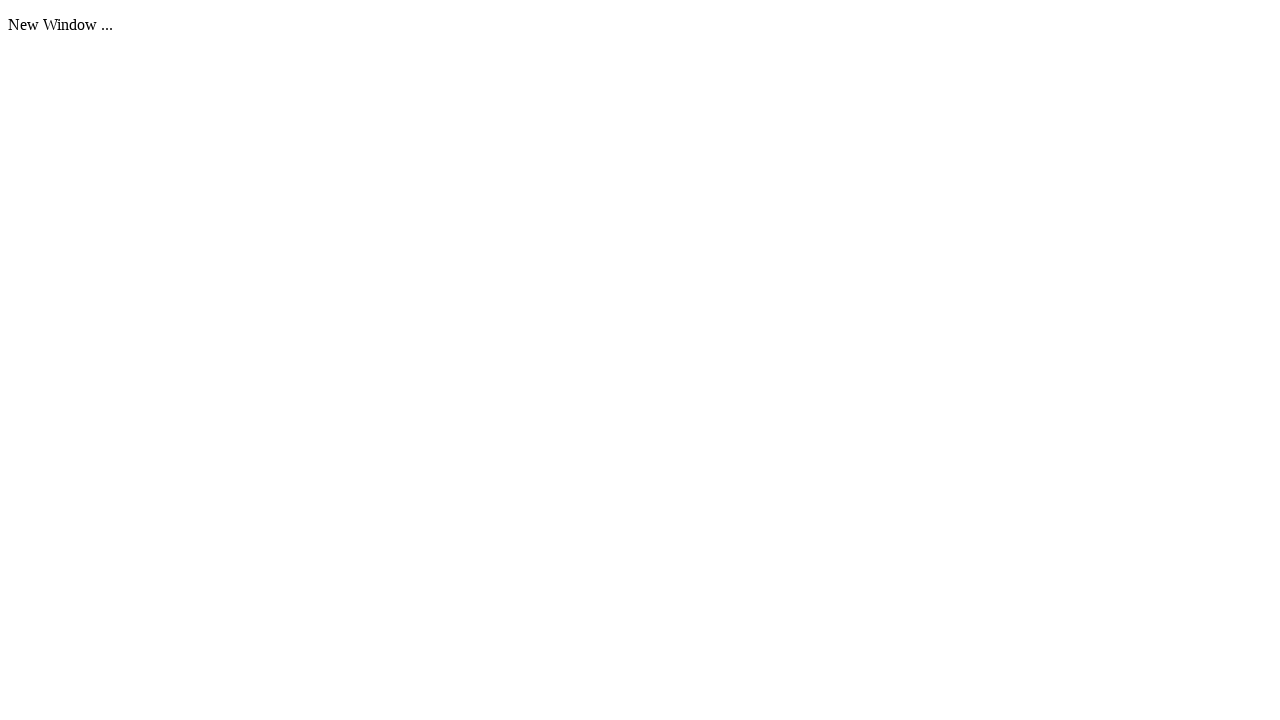

Waited for paragraph element to load in new window
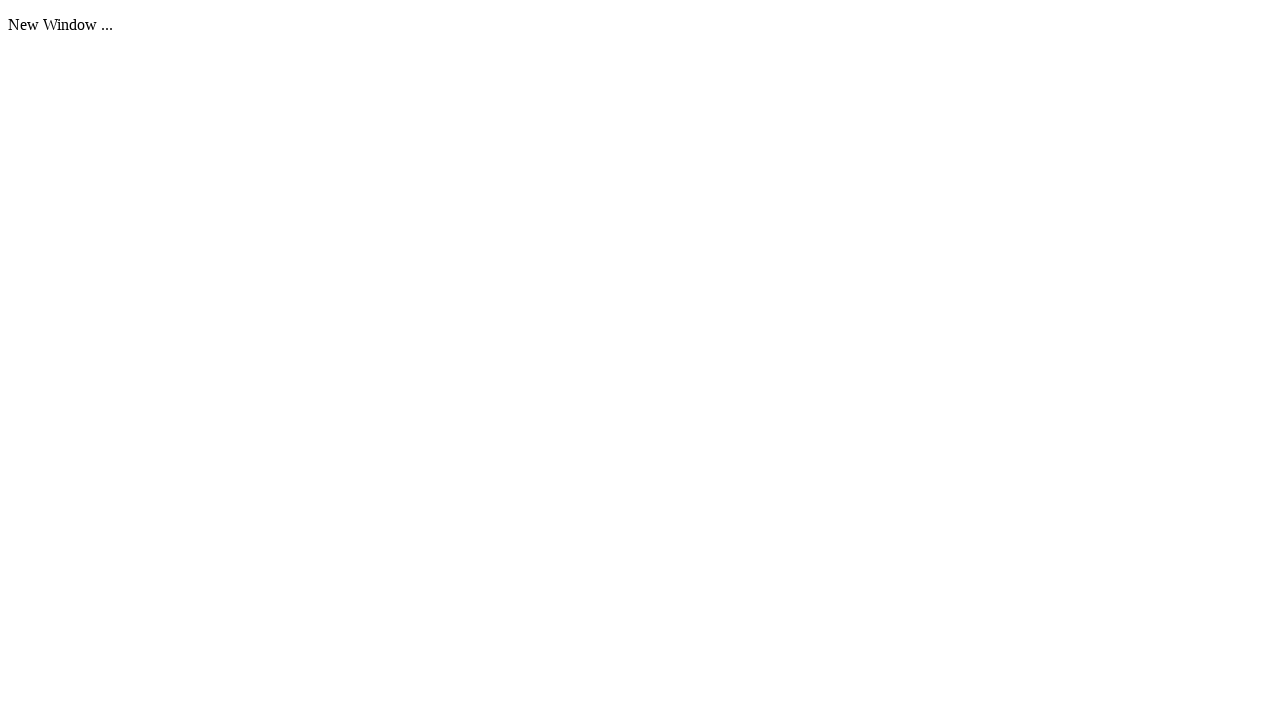

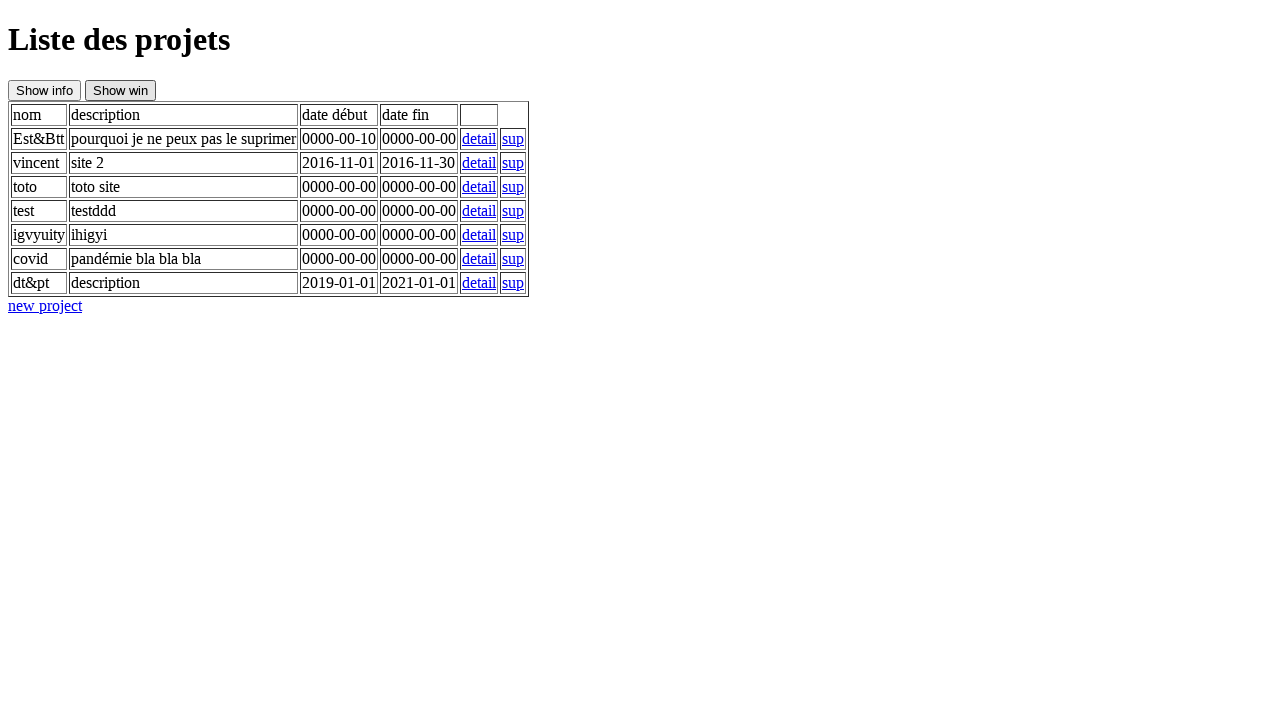